Tests a slow calculator application by setting a delay value, performing an addition operation (7 + 8), and verifying the result displays 15

Starting URL: https://bonigarcia.dev/selenium-webdriver-java/slow-calculator.html

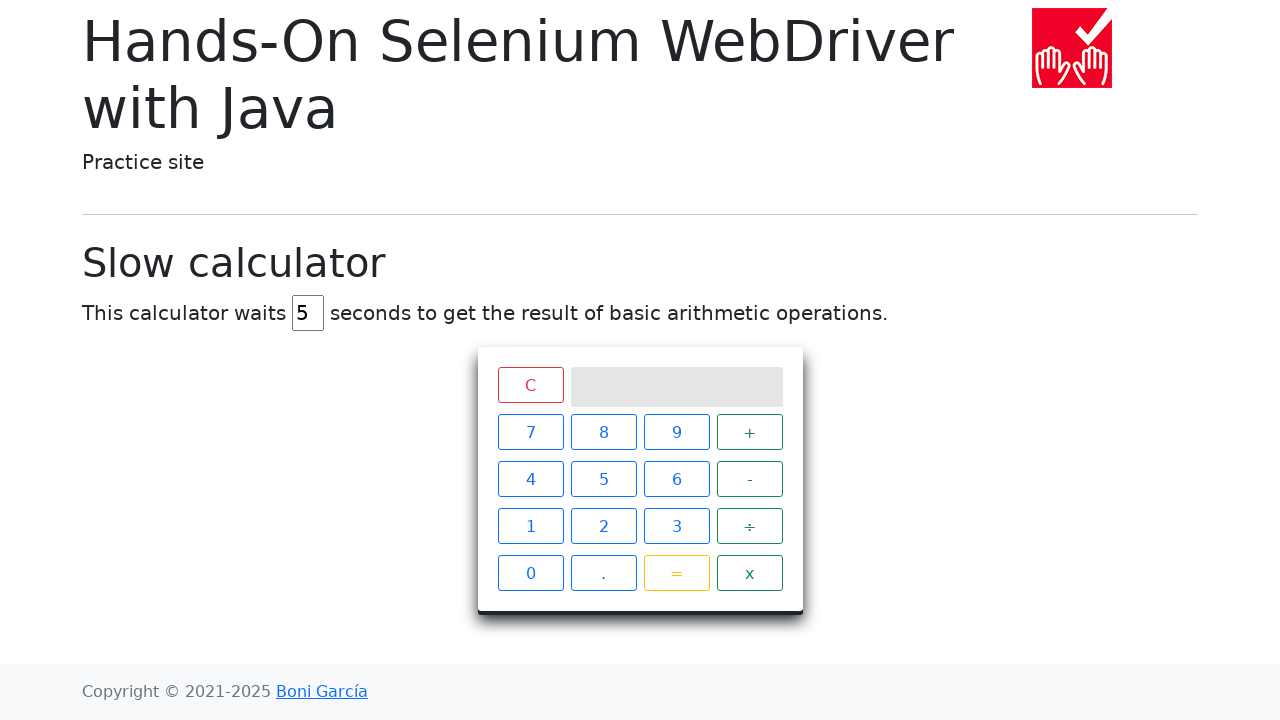

Navigated to slow calculator application
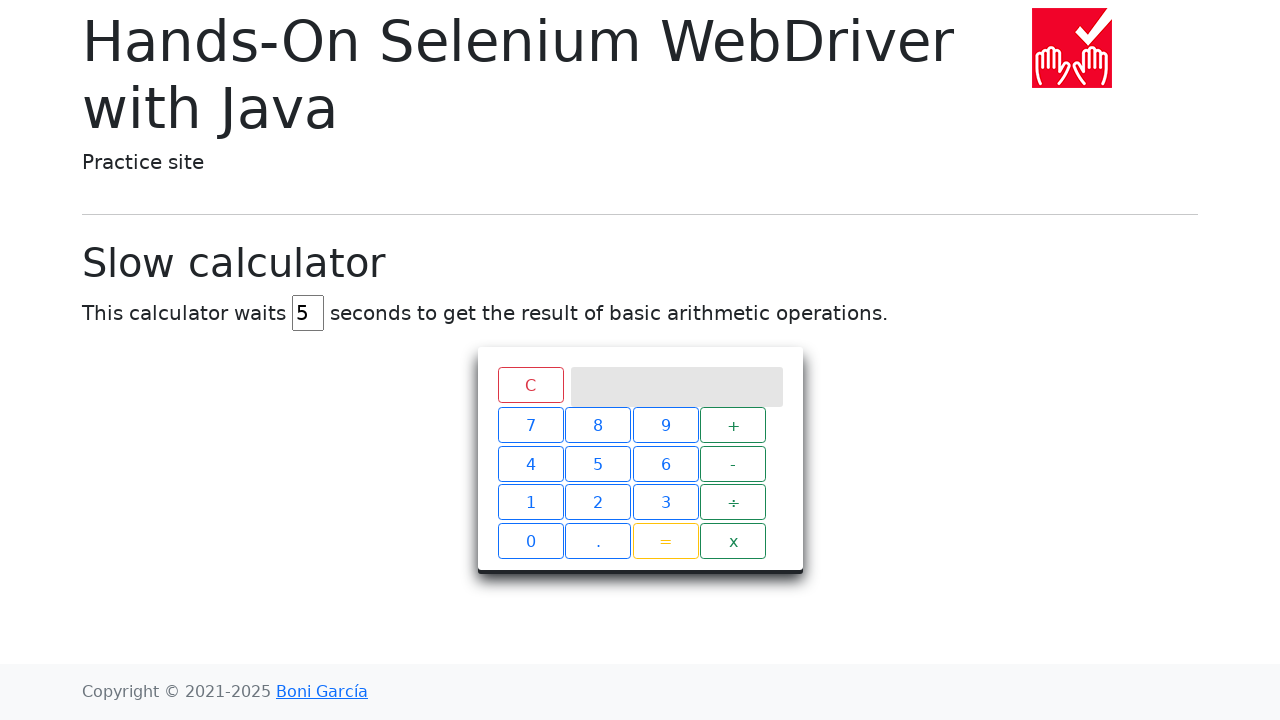

Reloaded page to ensure clean state
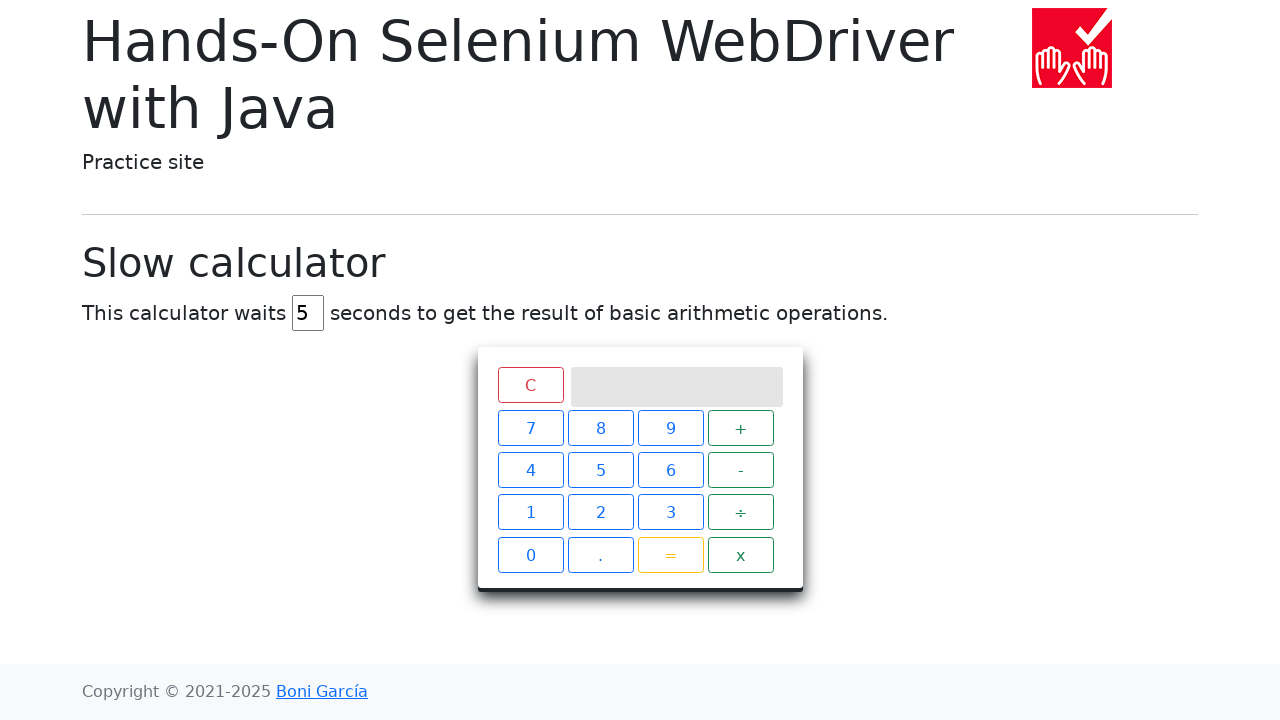

Cleared delay input field on input#delay
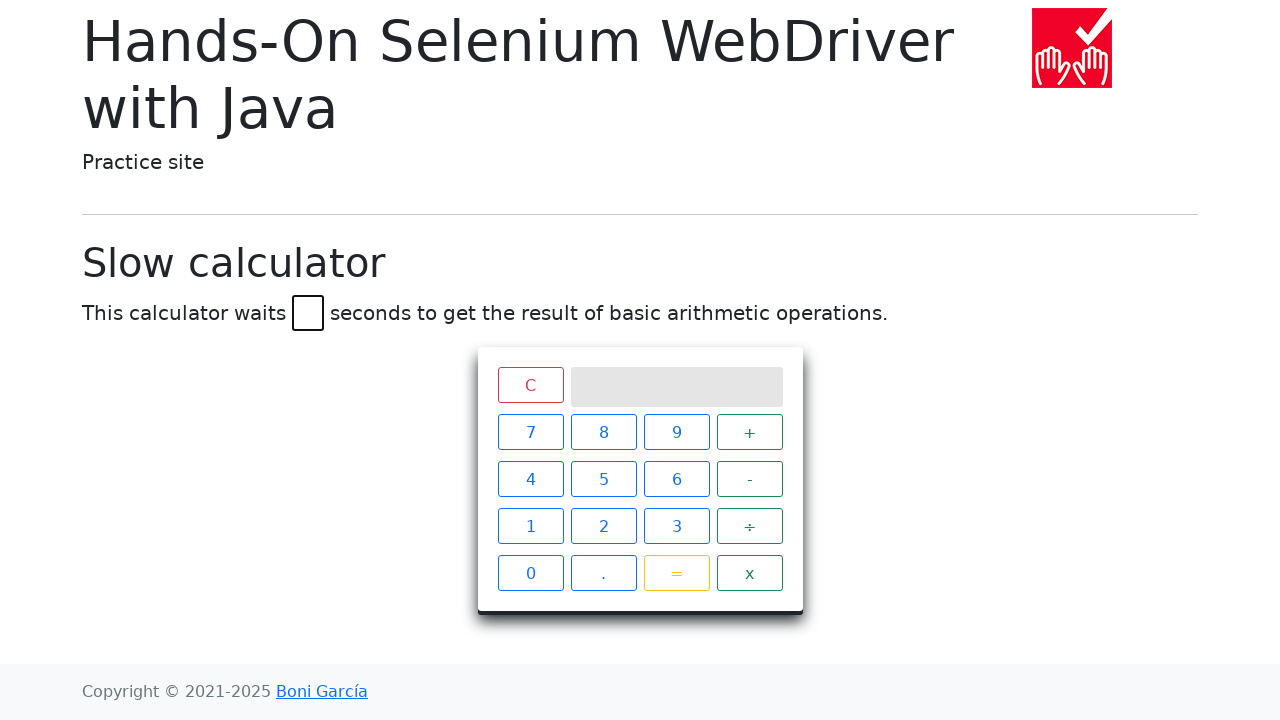

Set delay value to 45 milliseconds on input#delay
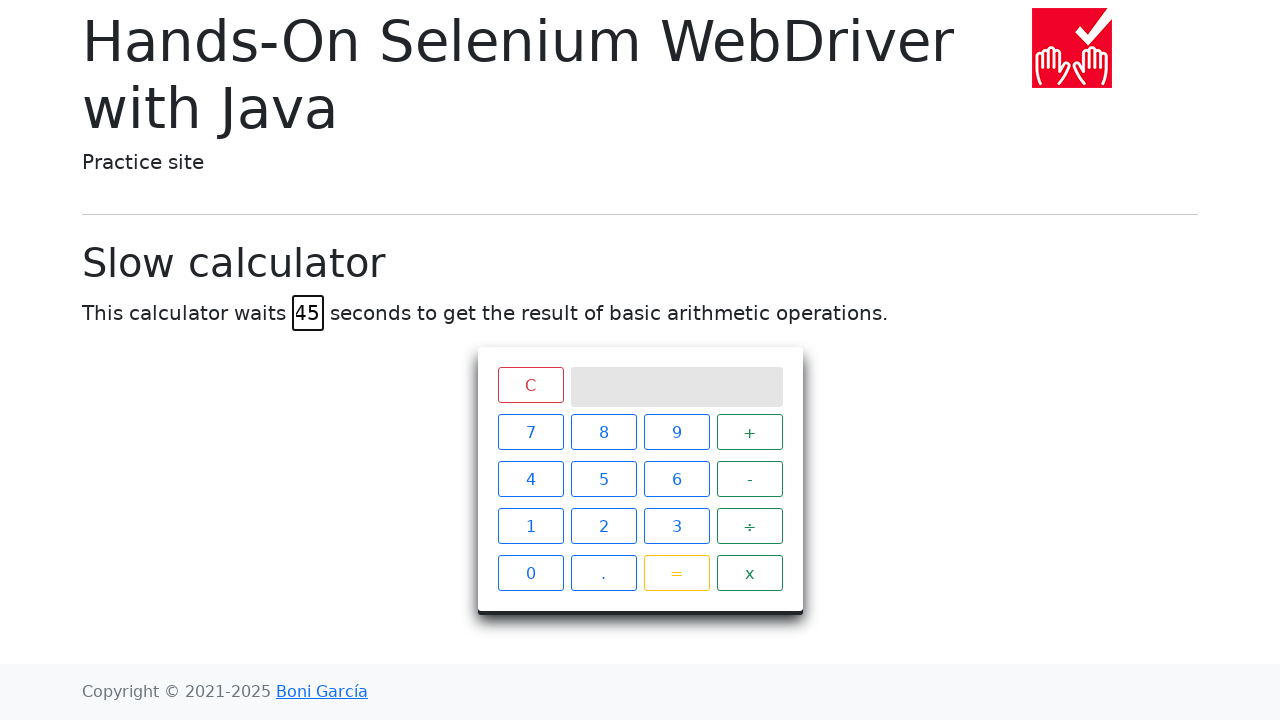

Clicked number 7 on calculator at (530, 432) on xpath=//span[text()='7']
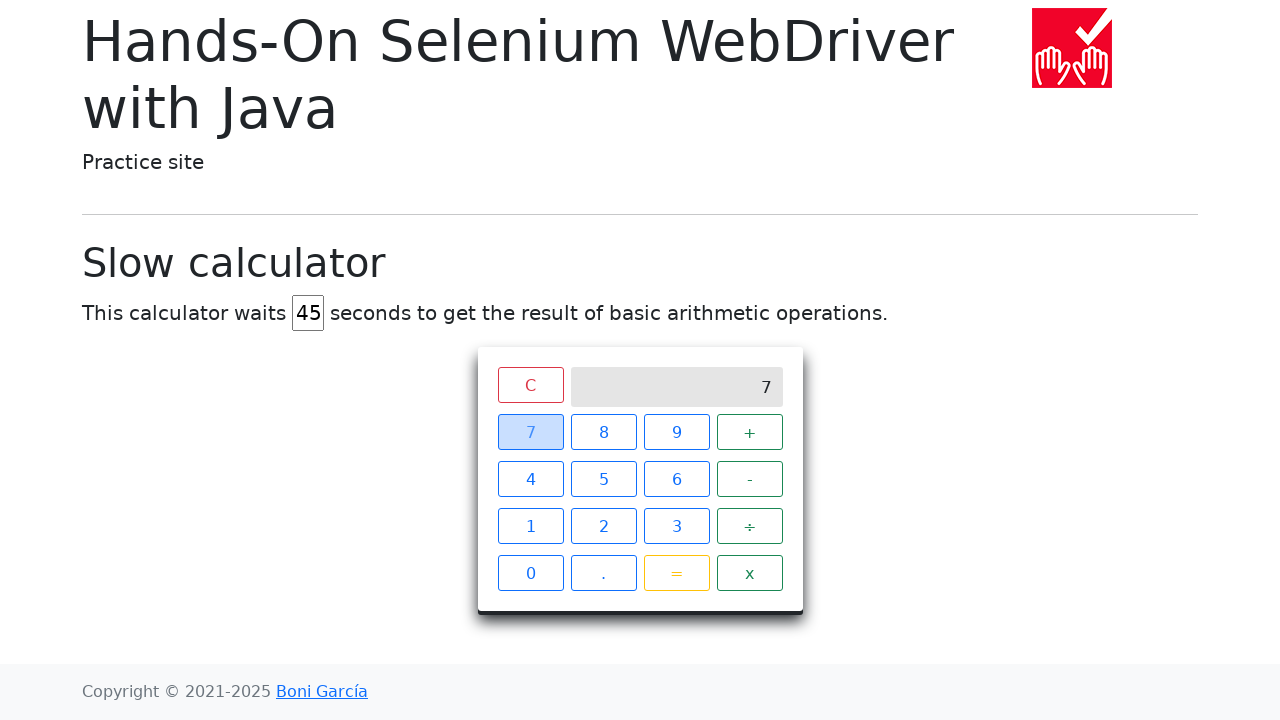

Clicked plus operator on calculator at (750, 432) on xpath=//span[text()='+']
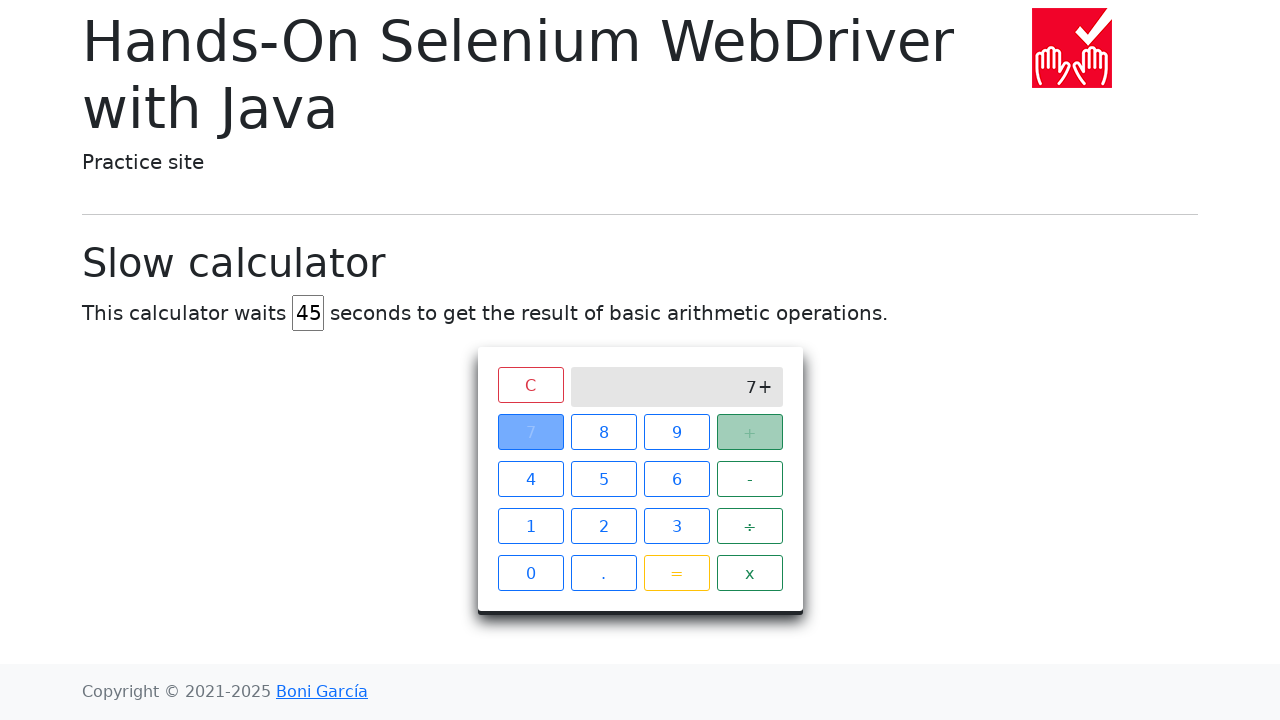

Clicked number 8 on calculator at (604, 432) on xpath=//span[text()='8']
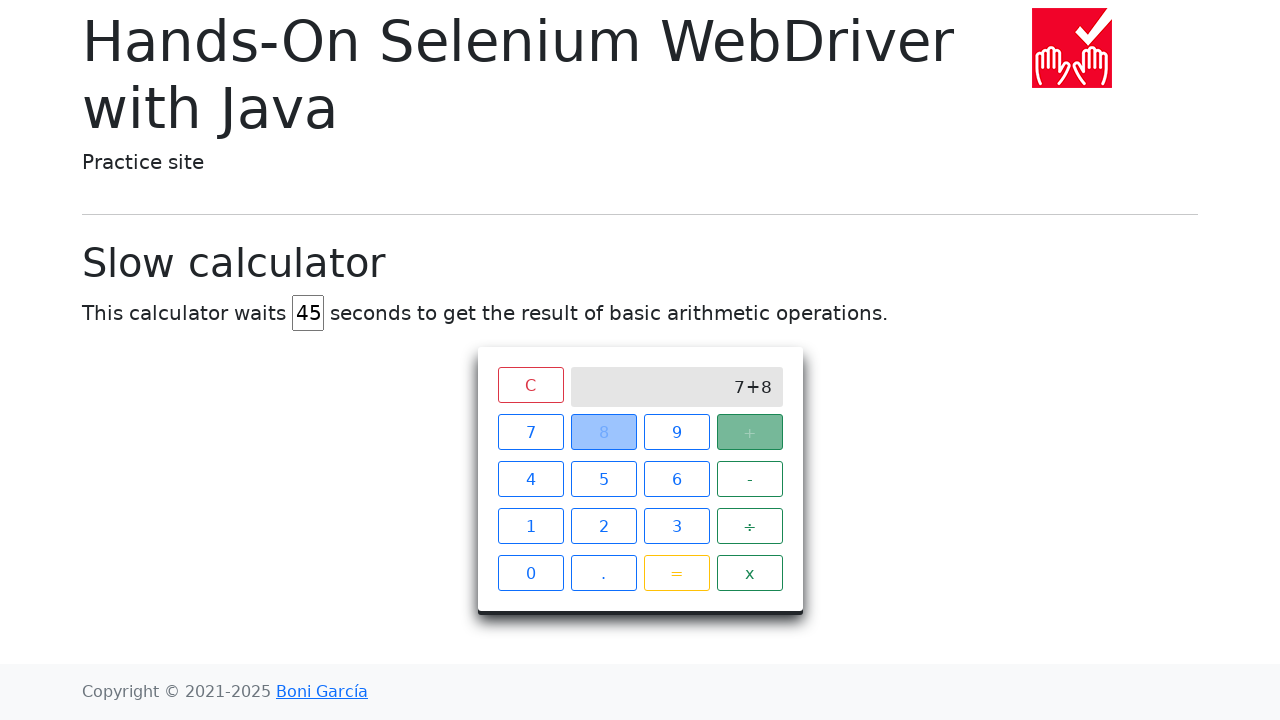

Clicked equals button to calculate result at (676, 573) on xpath=//span[text()='=']
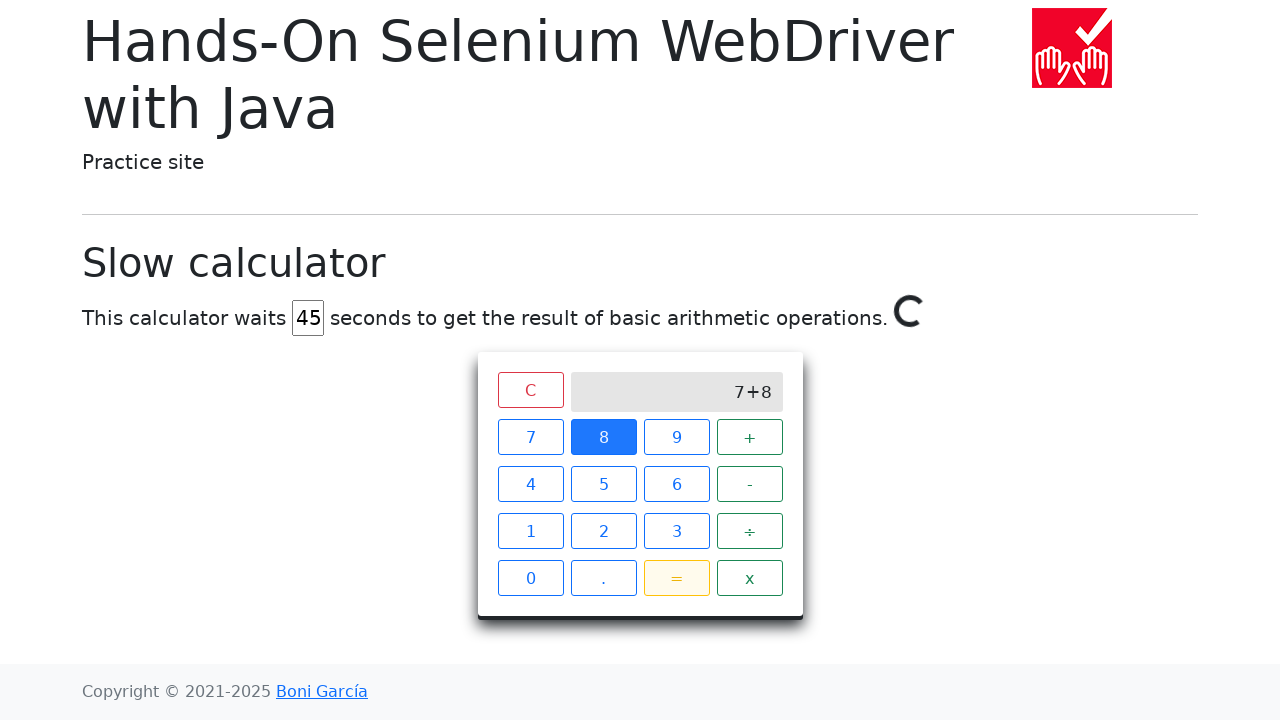

Verified result '15' appeared on calculator screen after delay
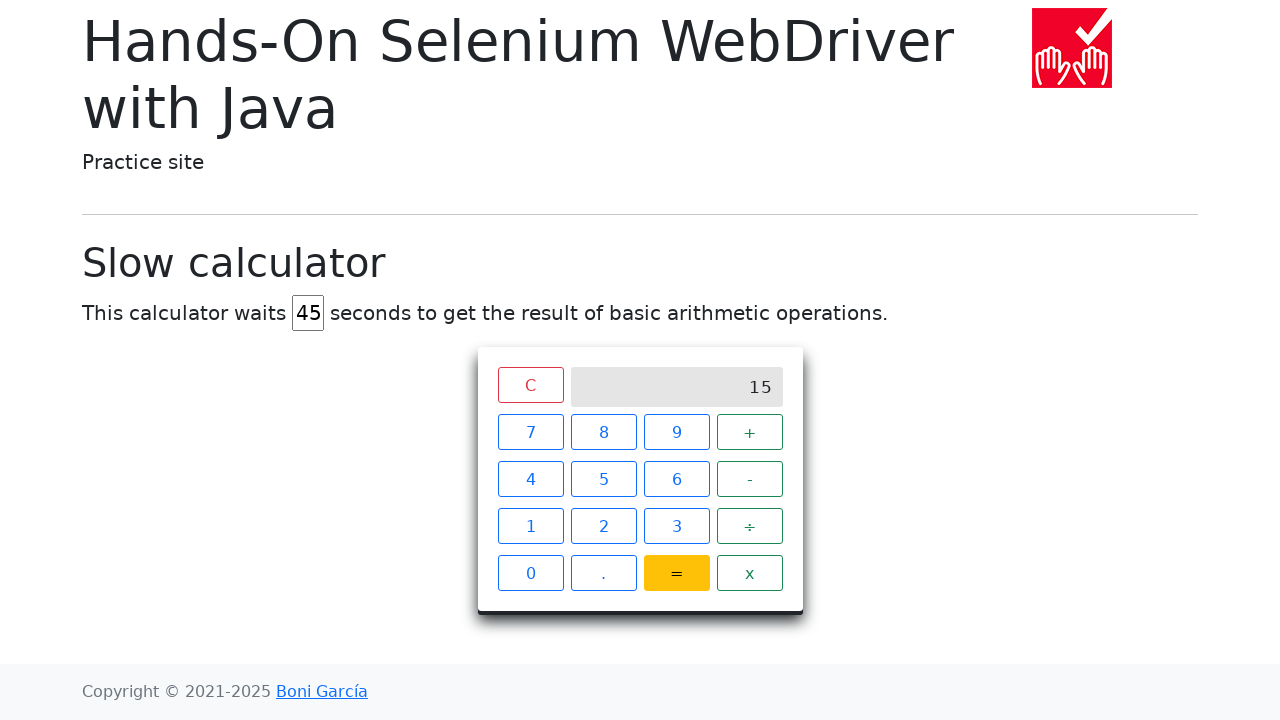

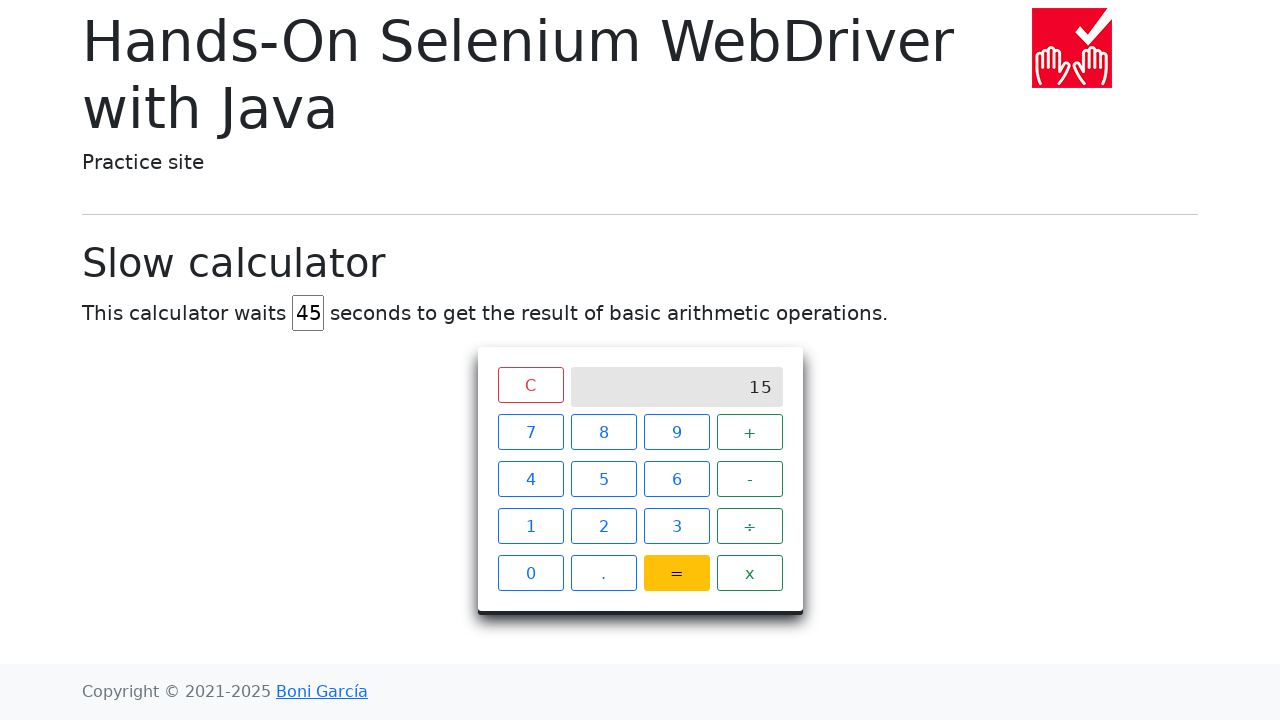